Tests entering data into a text field using keyboard modifiers (Shift key) to type text in uppercase.

Starting URL: https://bonigarcia.dev/selenium-webdriver-java/web-form.html

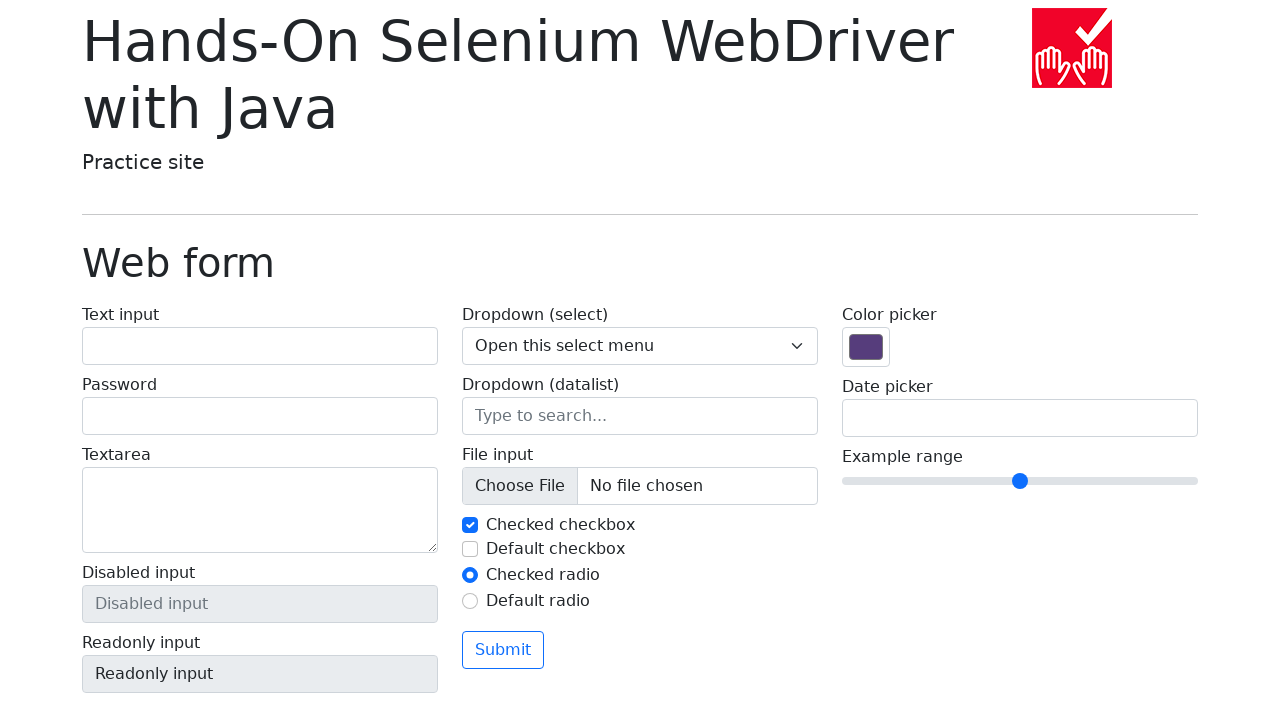

Clicked on text field with id 'my-text-id' at (260, 346) on #my-text-id
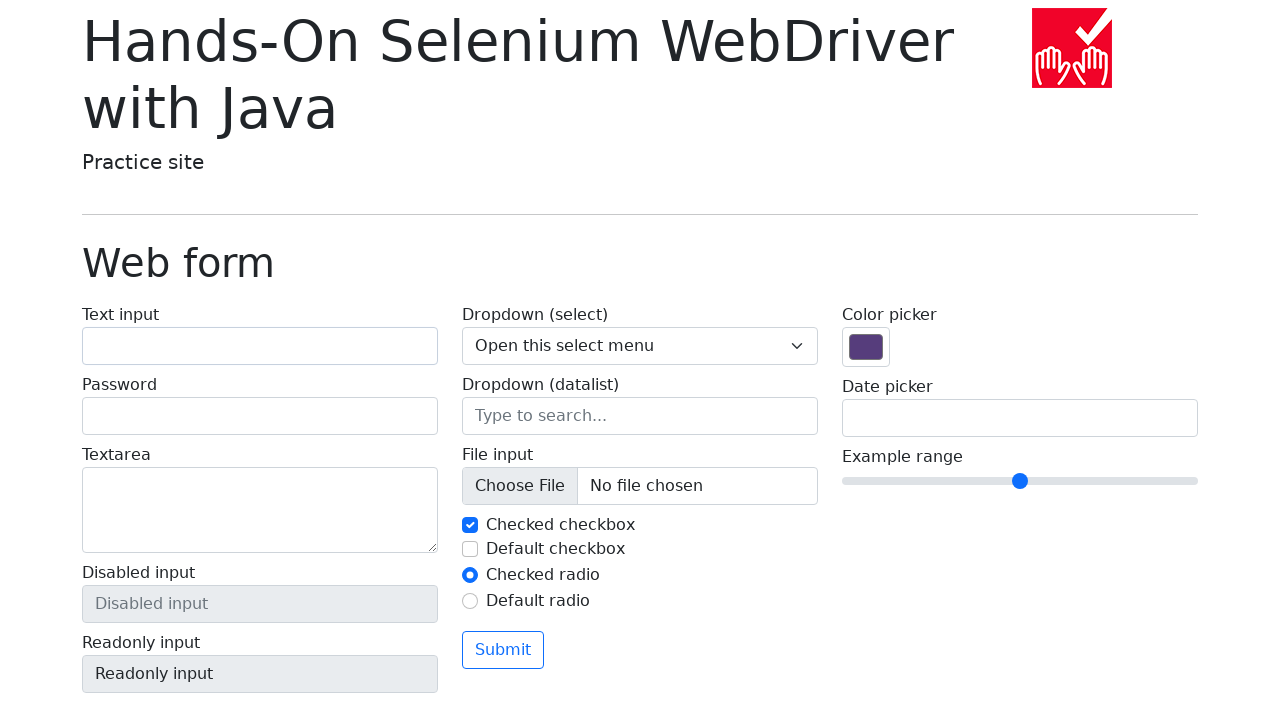

Pressed Shift key down to enable uppercase input
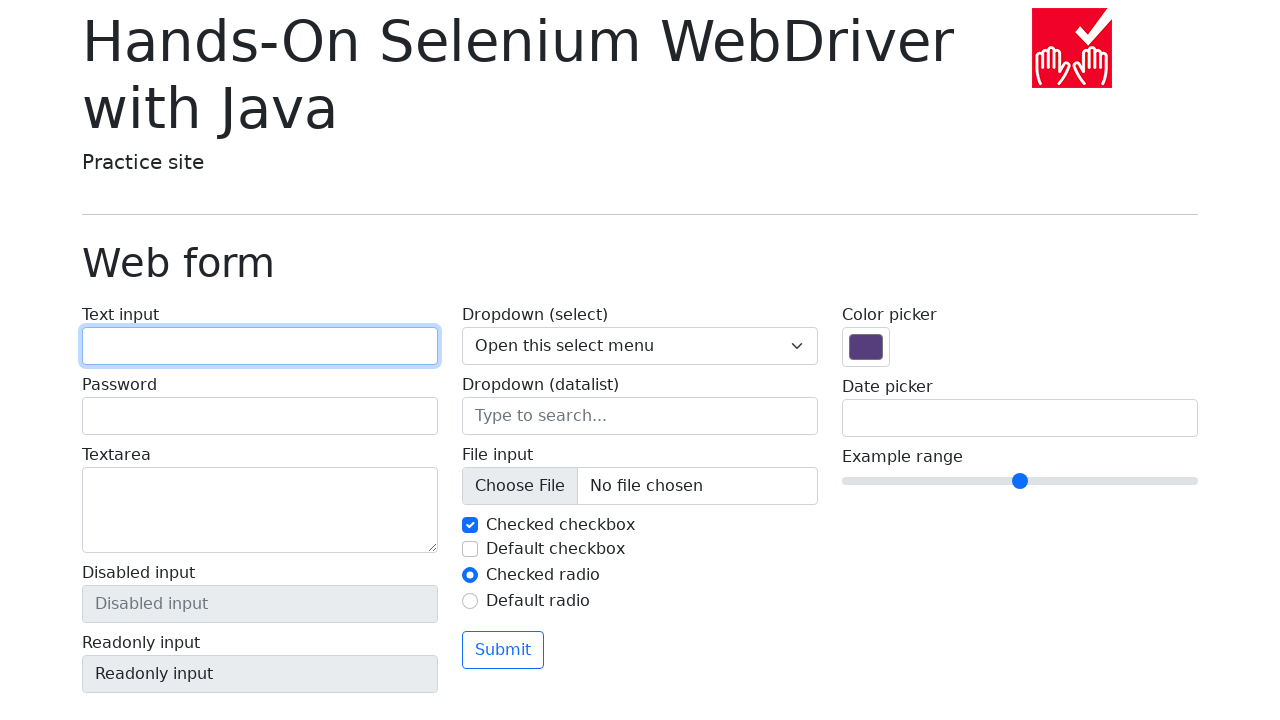

Typed 'hello' with Shift key held down (uppercase)
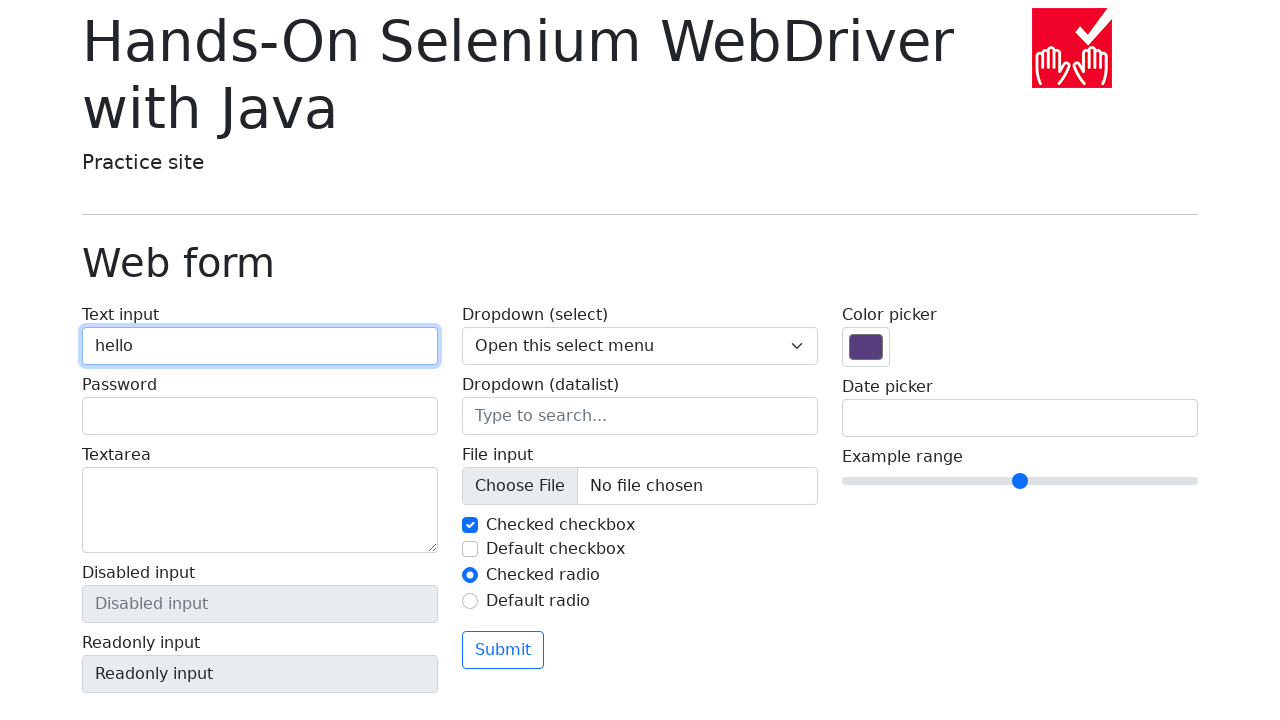

Released Shift key
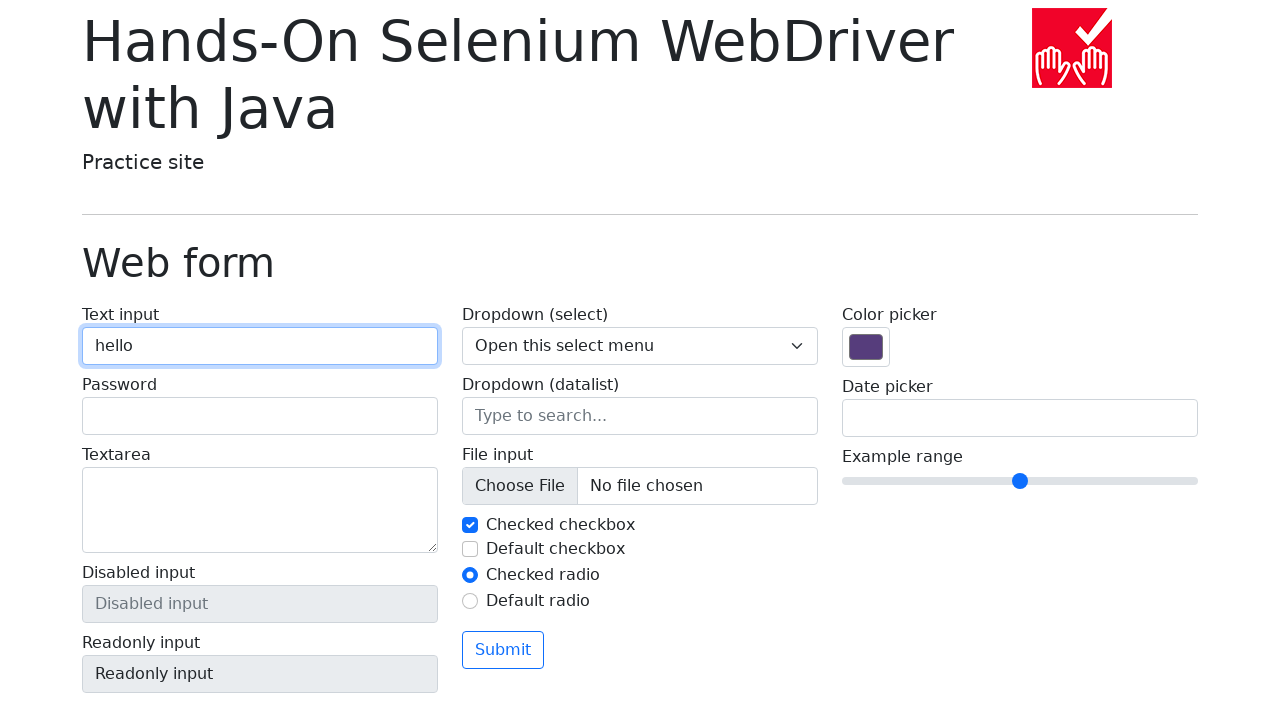

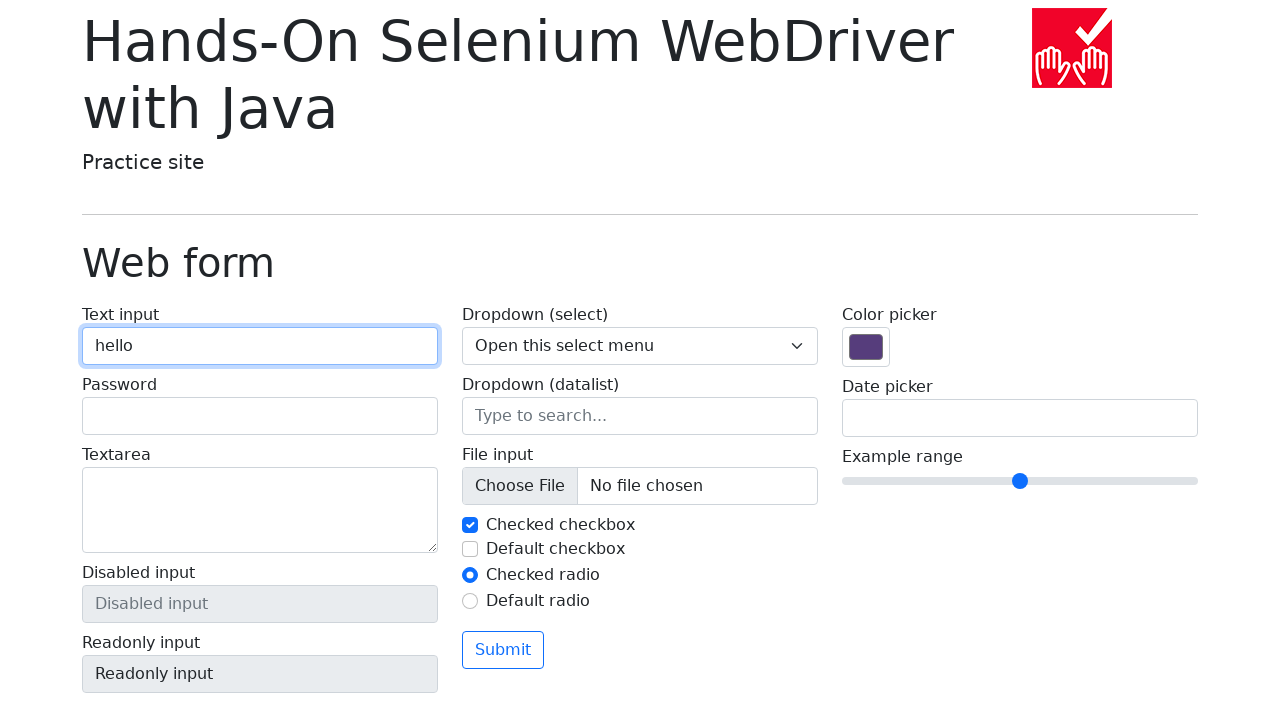